Navigates to a second page and then uses browser back navigation to return to the original page

Starting URL: https://the-internet.herokuapp.com

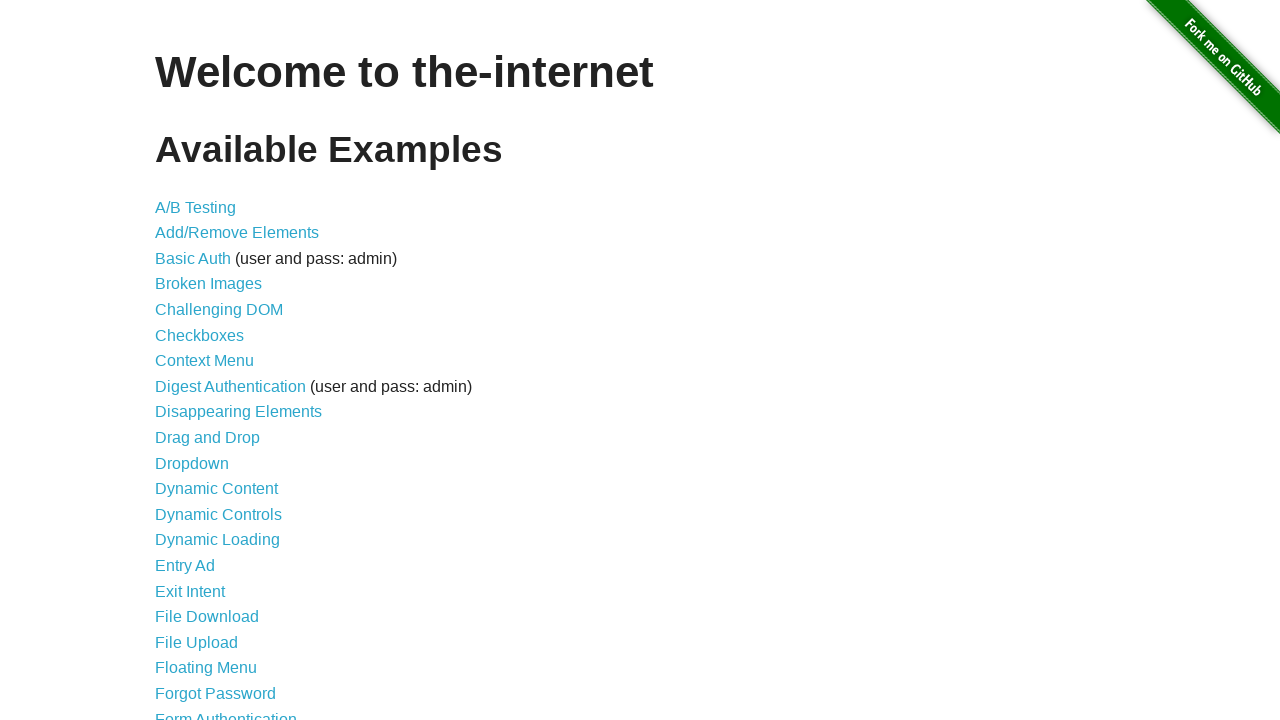

Navigated to login page at https://the-internet.herokuapp.com/login
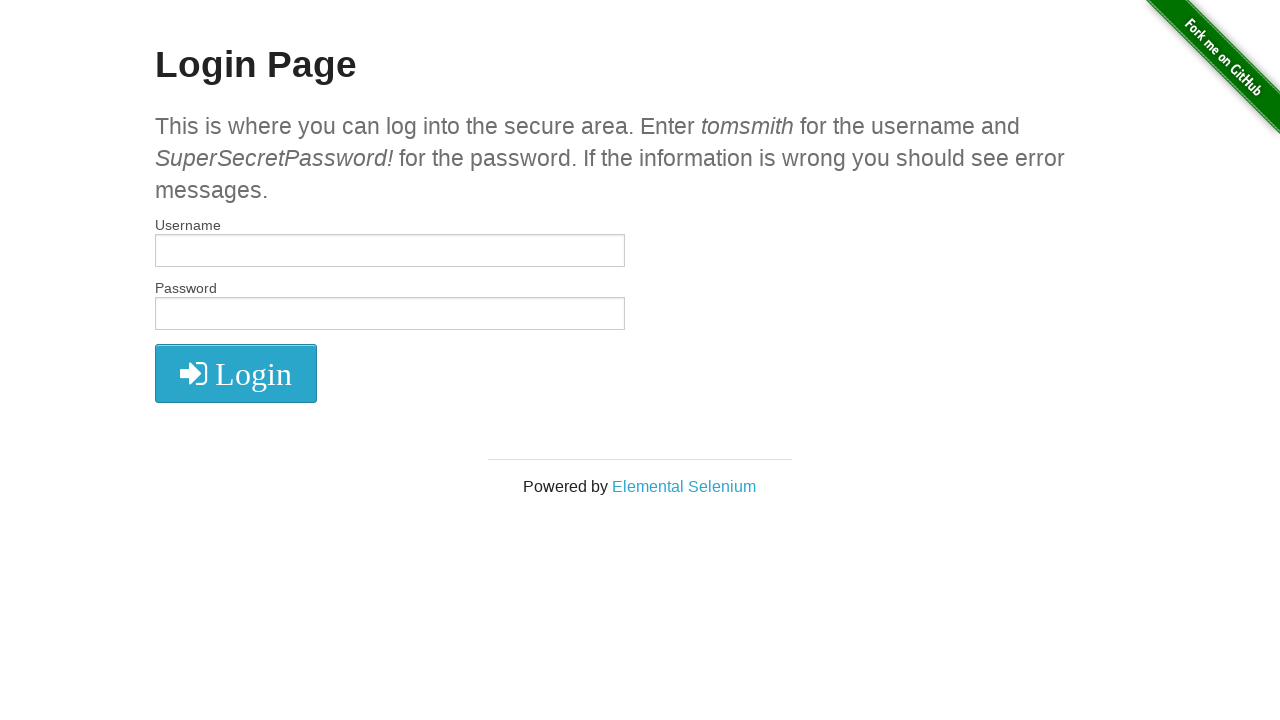

Navigated back to the original page using browser back button
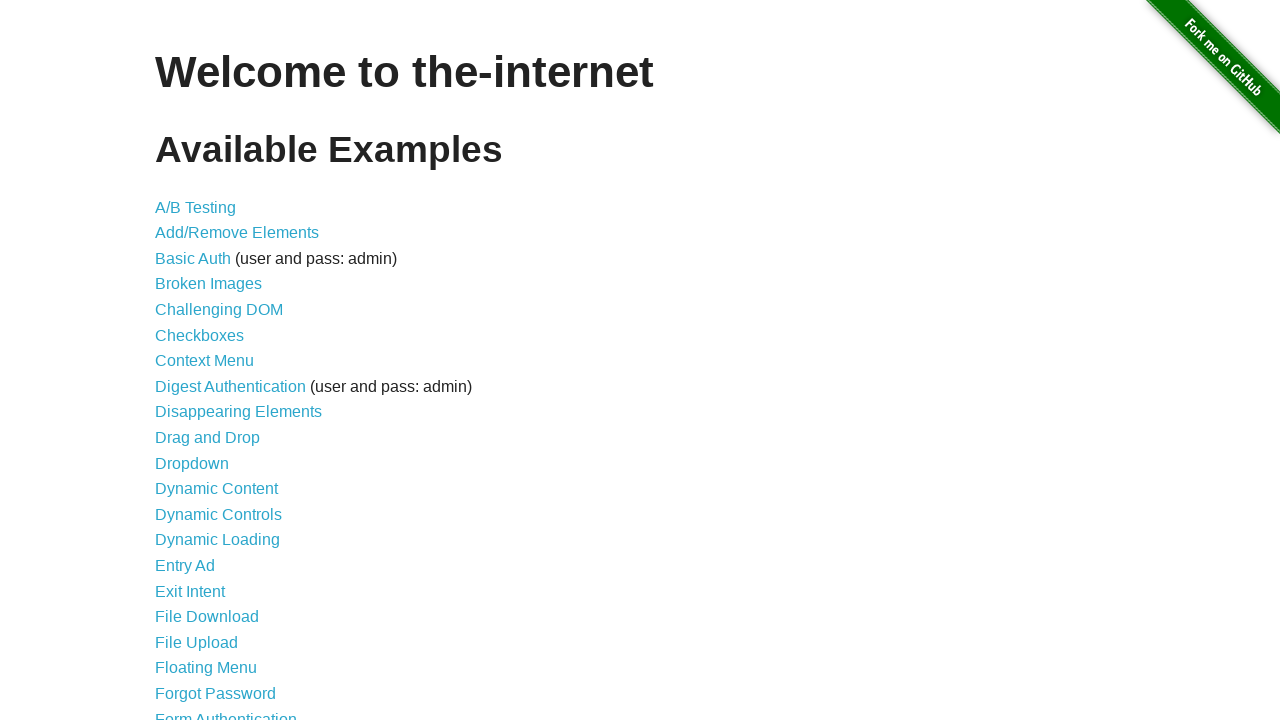

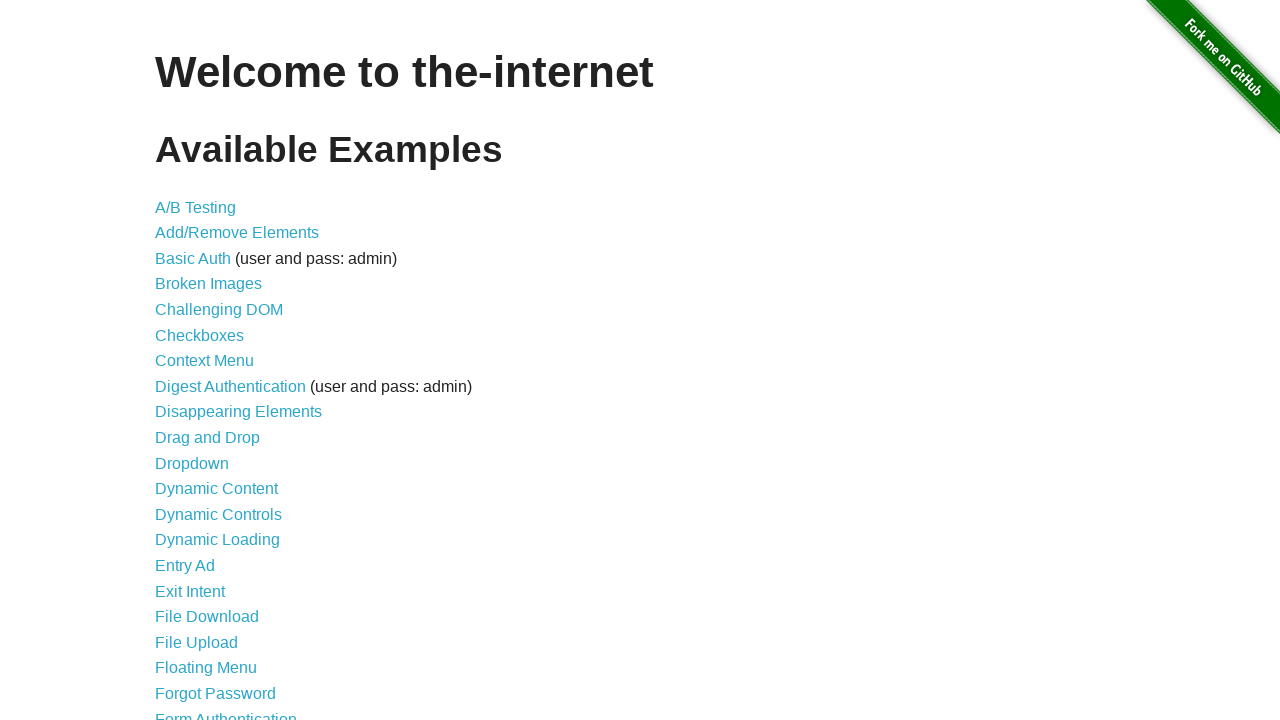